Tests window handle functionality by clicking a link that opens a new window and switching between windows

Starting URL: https://the-internet.herokuapp.com/windows

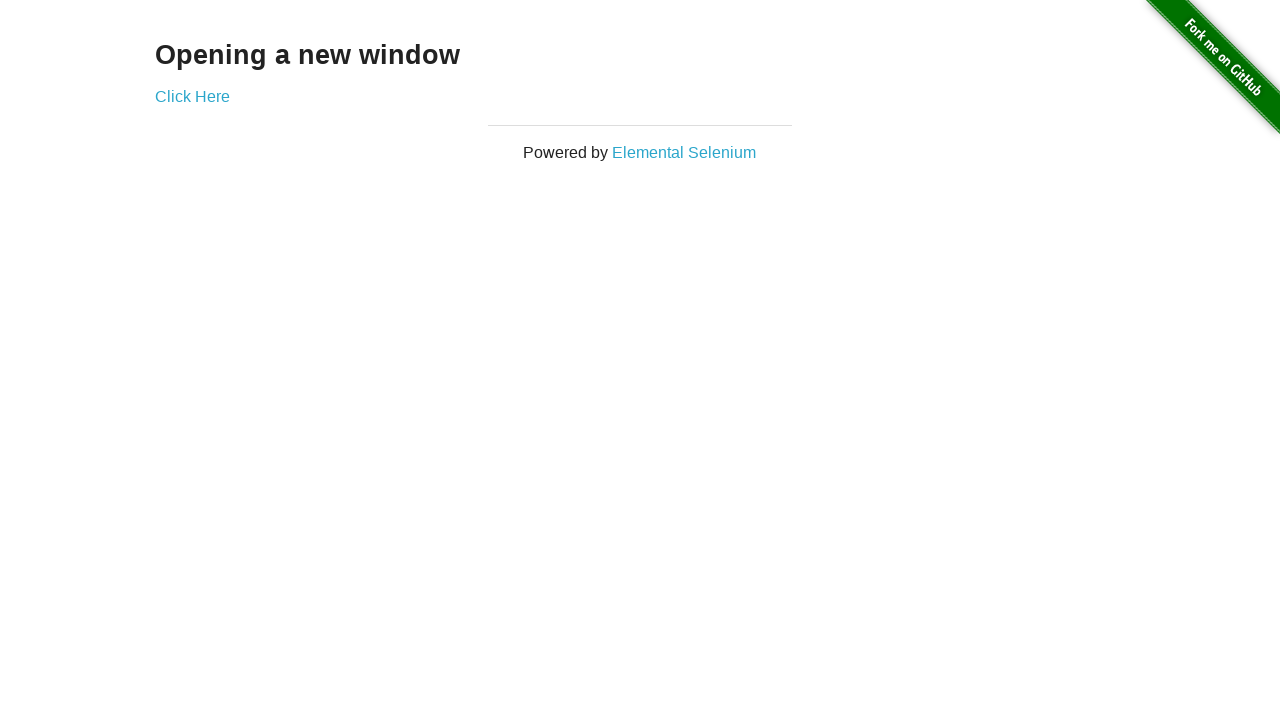

Stored initial page reference (first window)
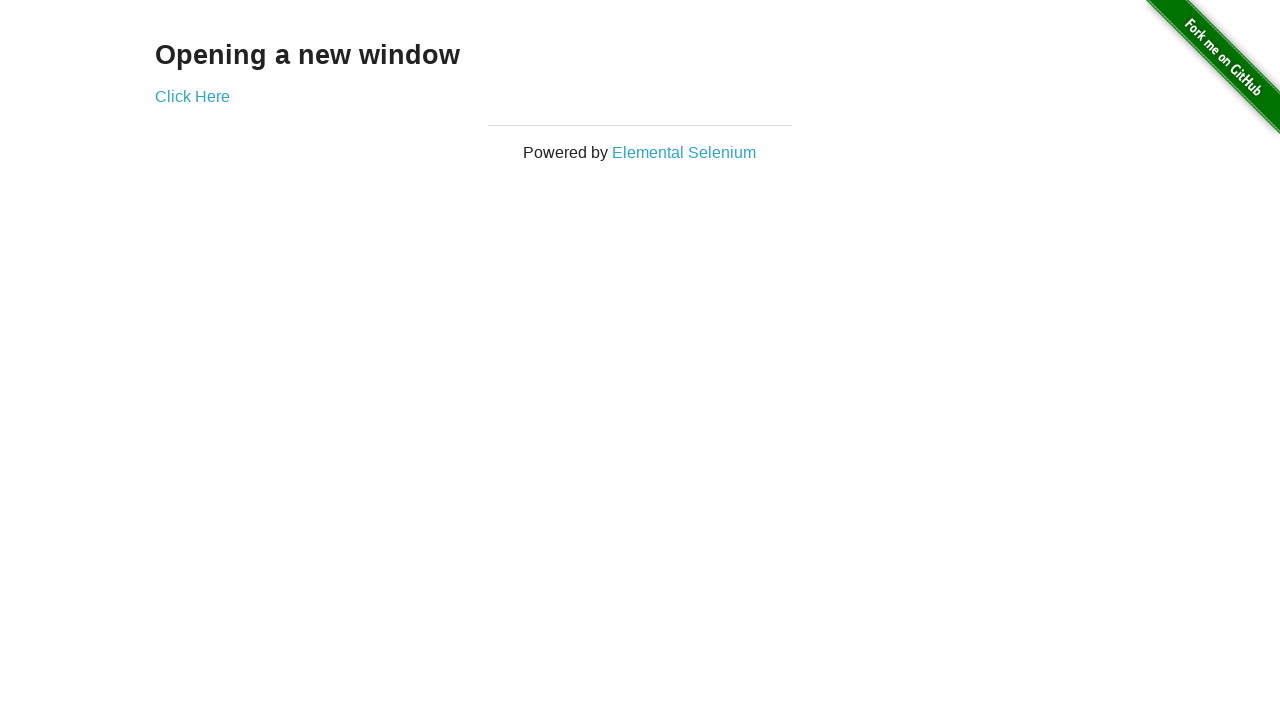

Clicked 'Click Here' link to open new window at (192, 96) on text=Click Here
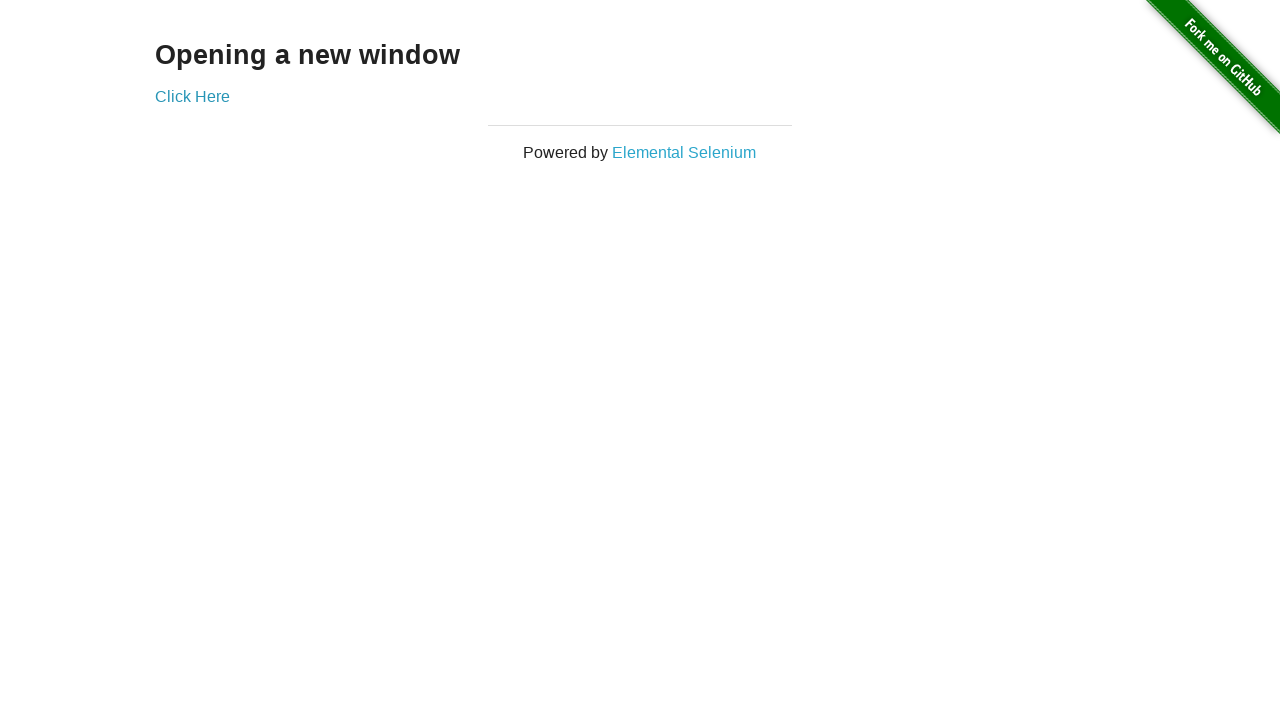

New window/tab opened and stored reference
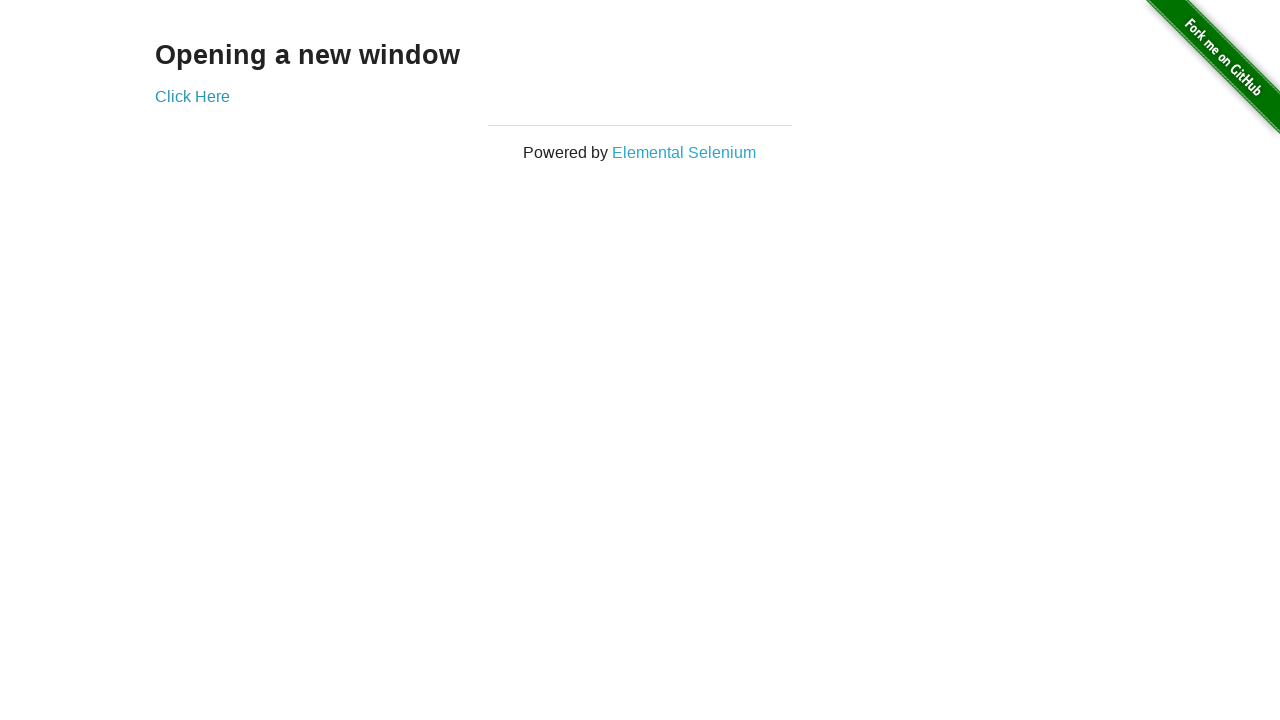

New page loaded successfully
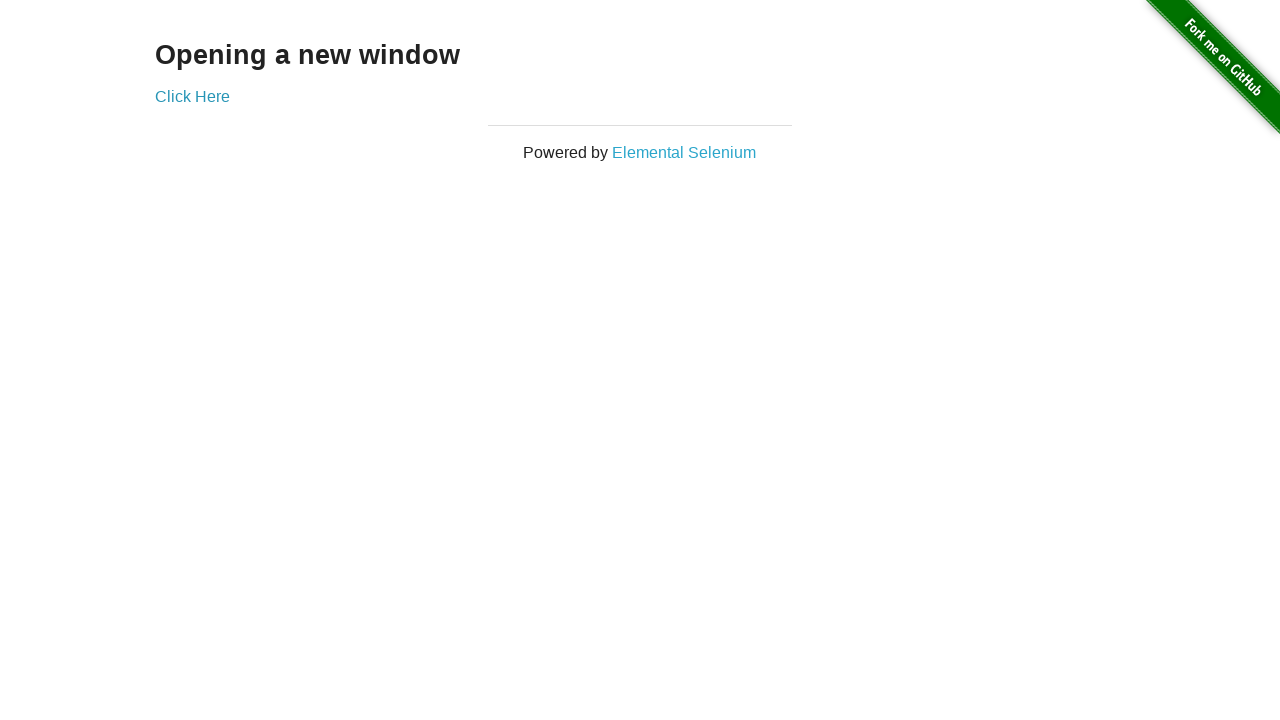

Switched back to original window
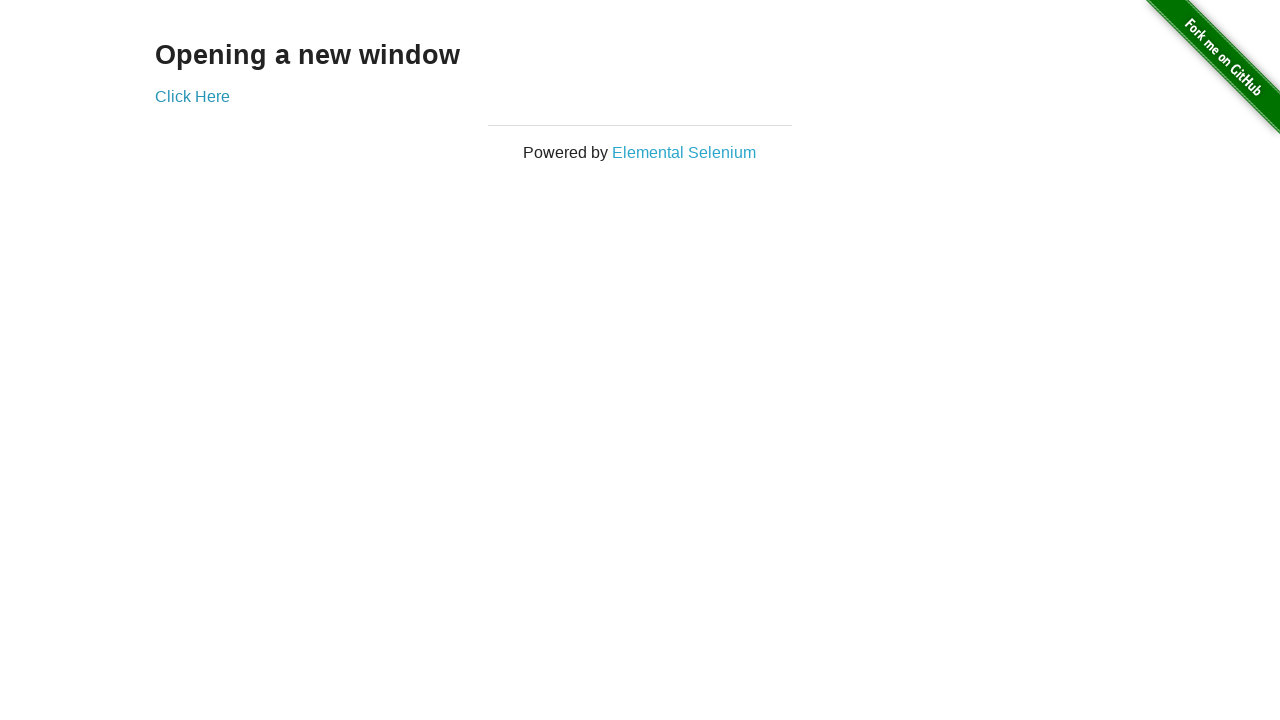

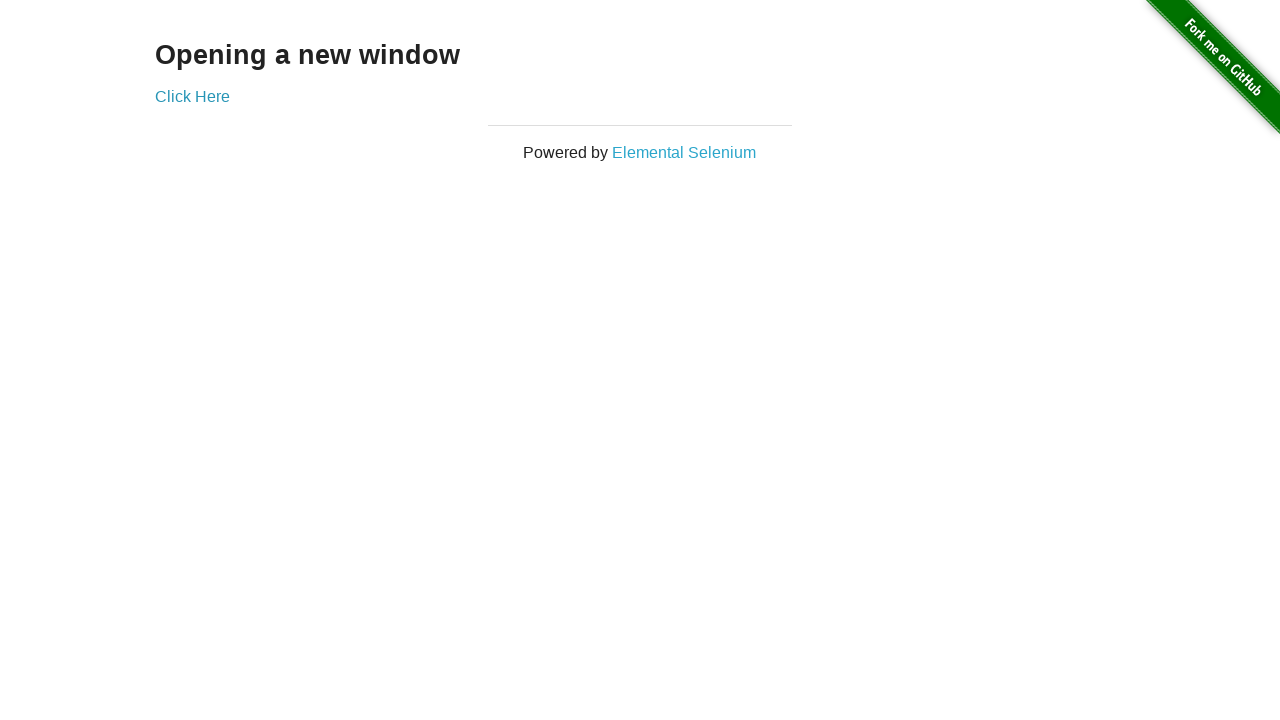